Demonstrates drag-and-drop action by dragging an element to a specific offset position

Starting URL: https://crossbrowsertesting.github.io/drag-and-drop

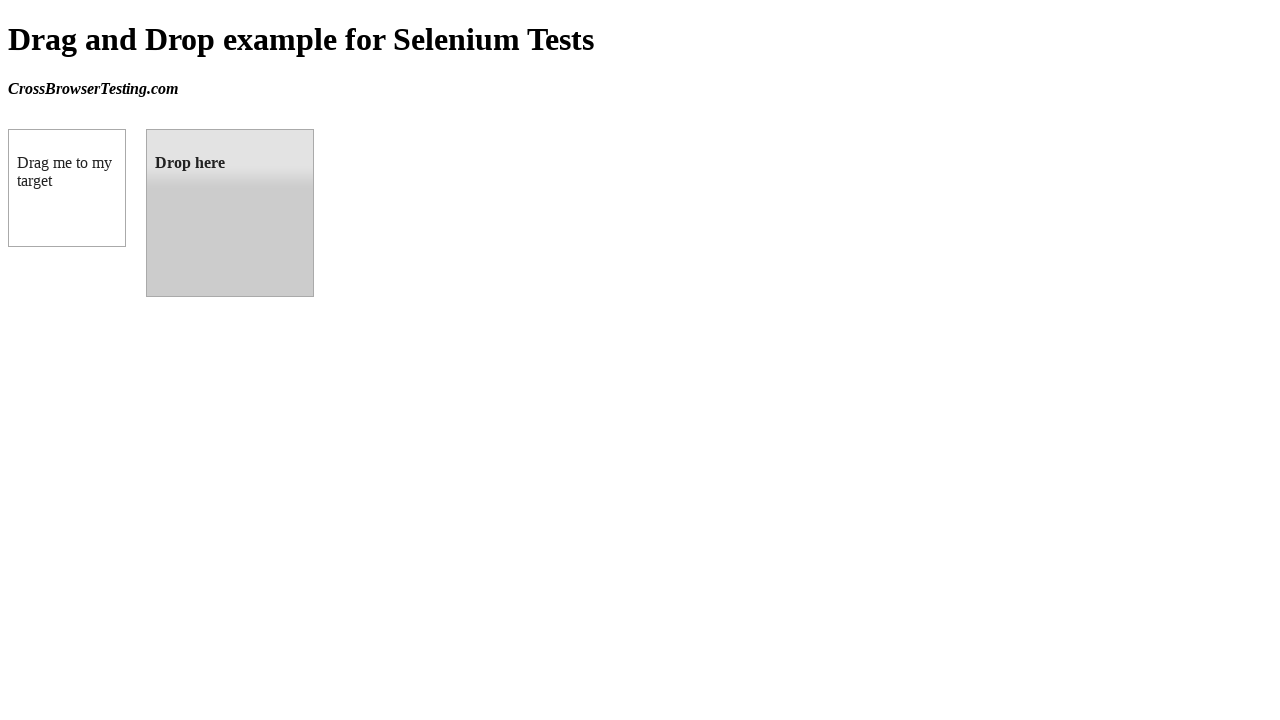

Waited for draggable element to be present
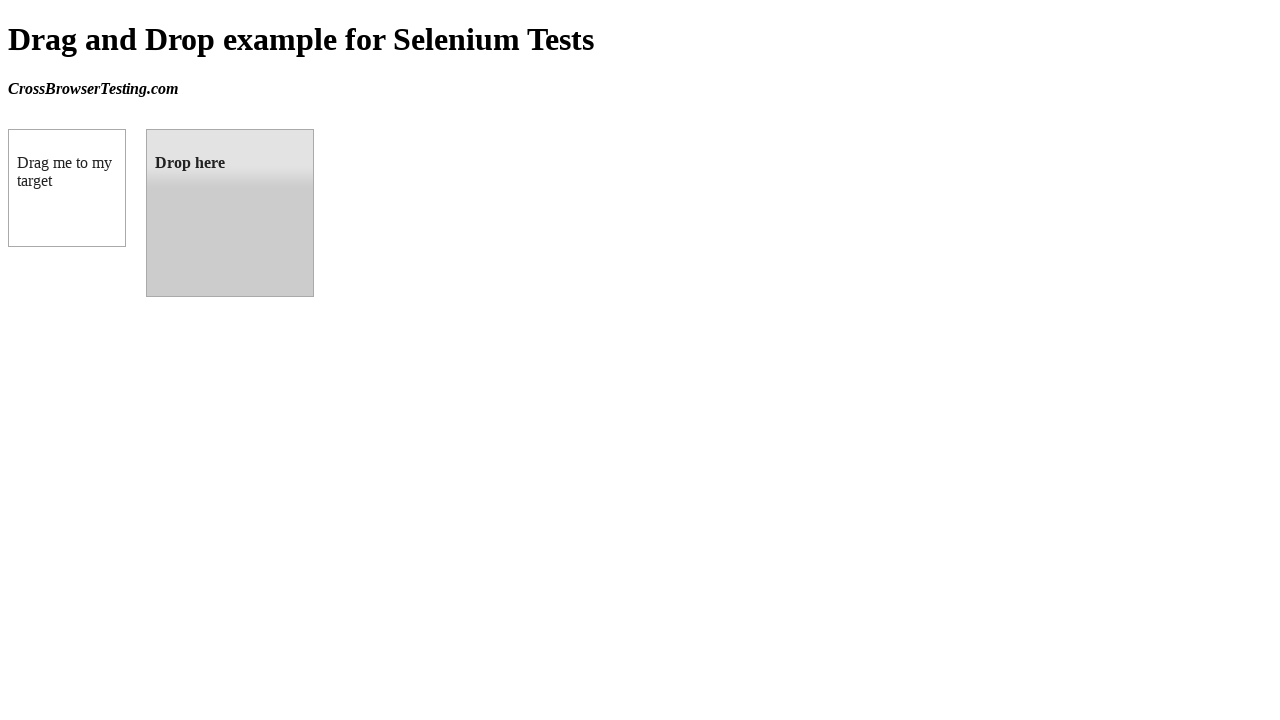

Waited for droppable element to be present
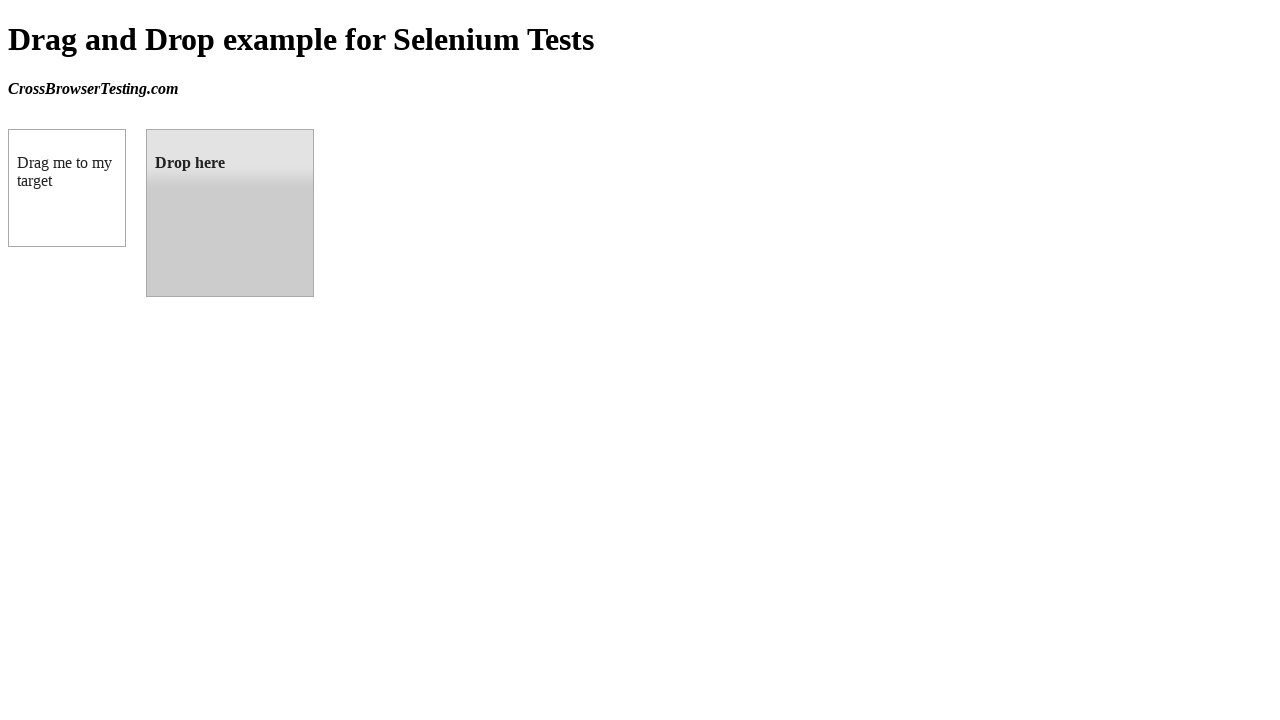

Located draggable source element
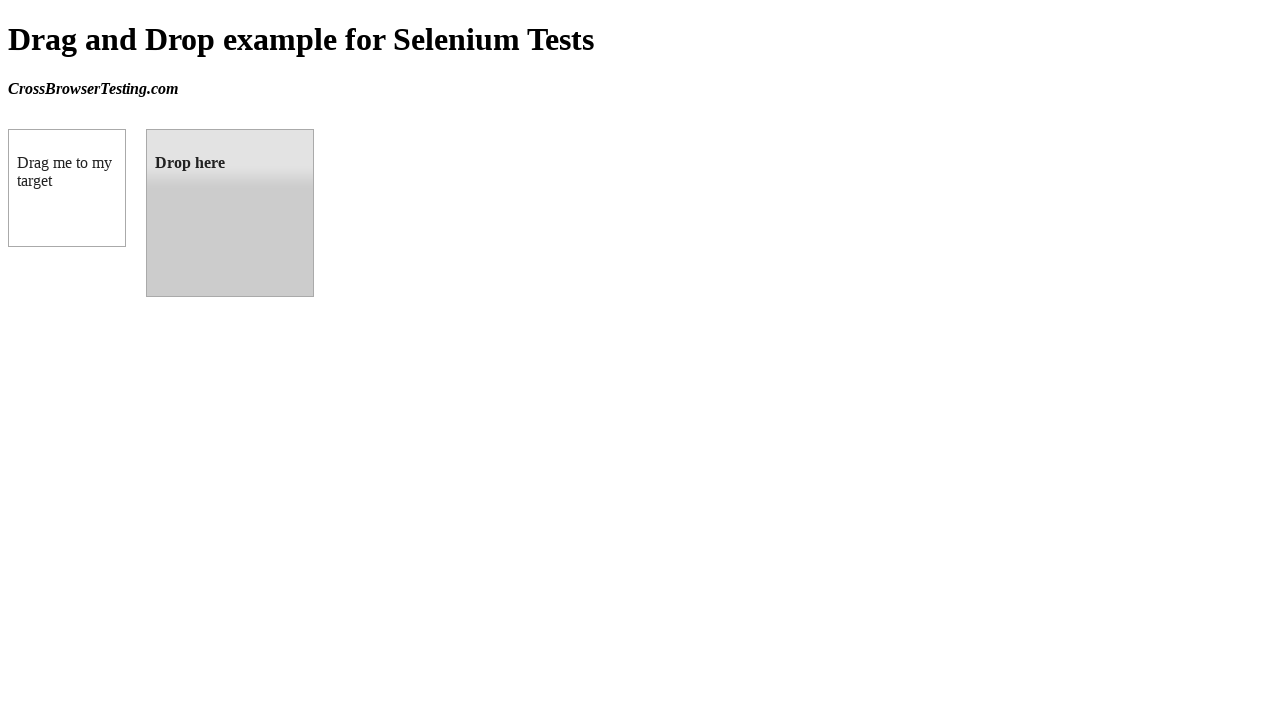

Located droppable target element
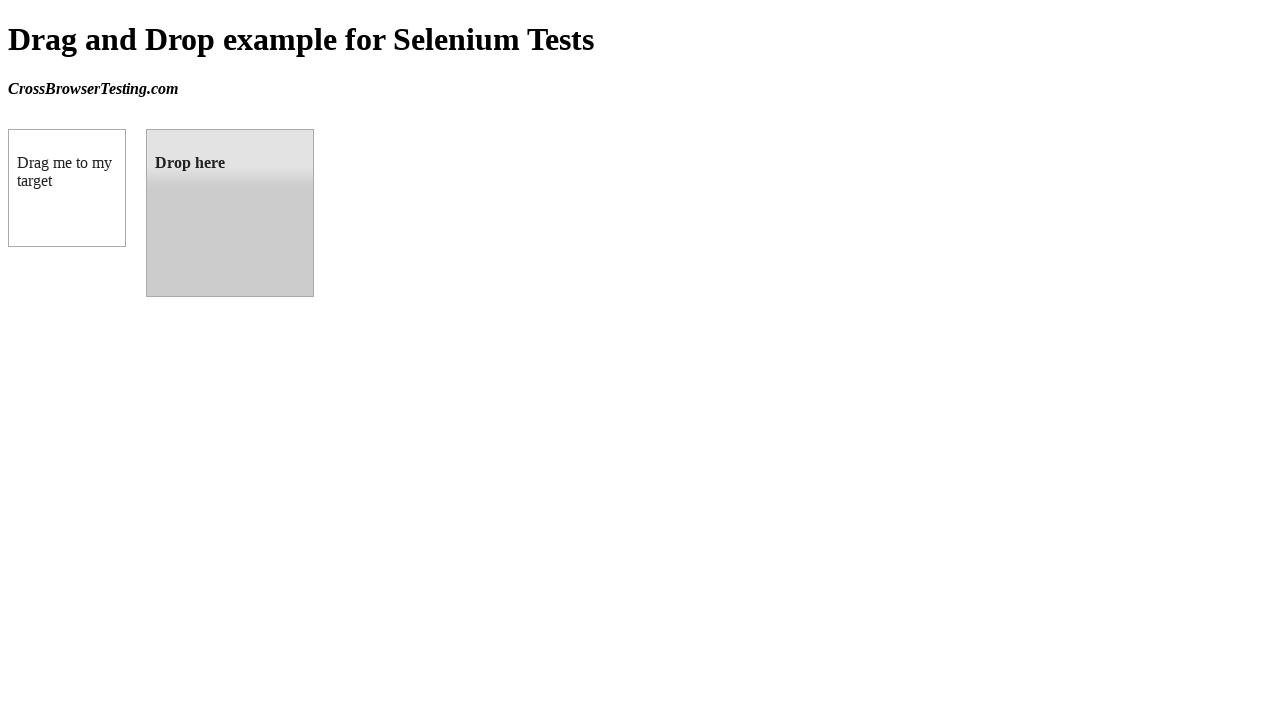

Retrieved target element bounding box
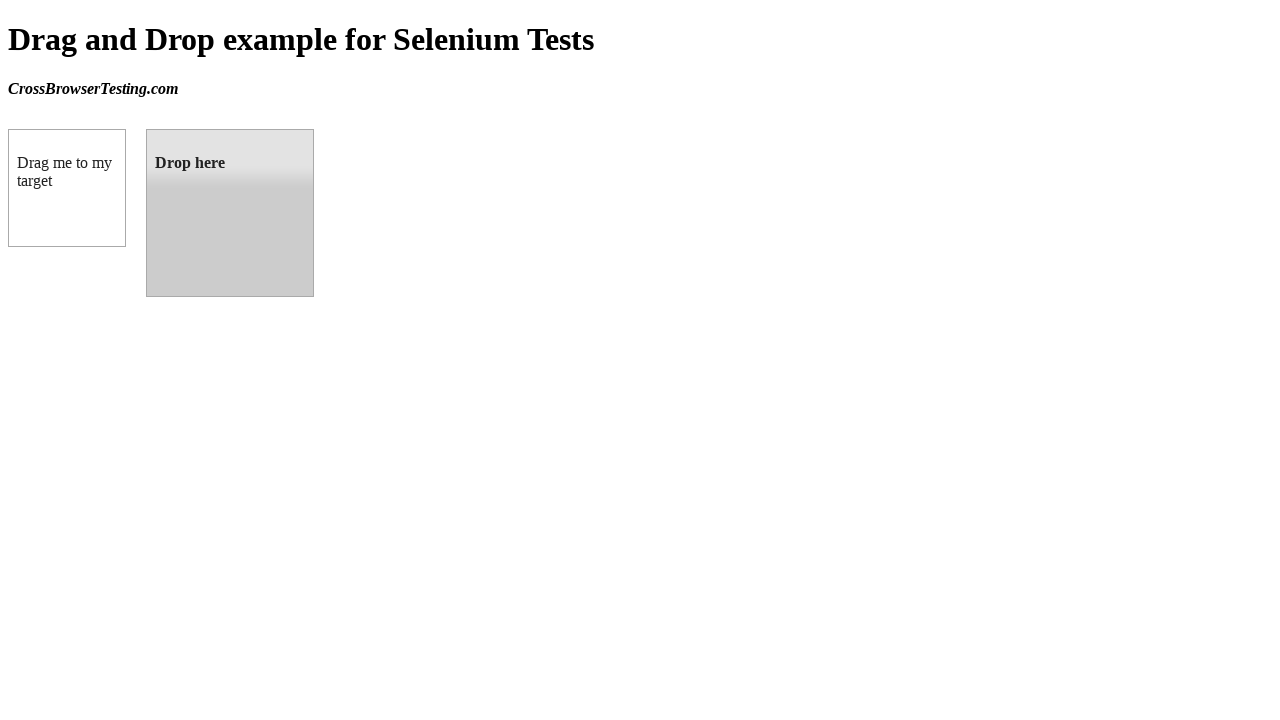

Dragged source element to target element position at (230, 213)
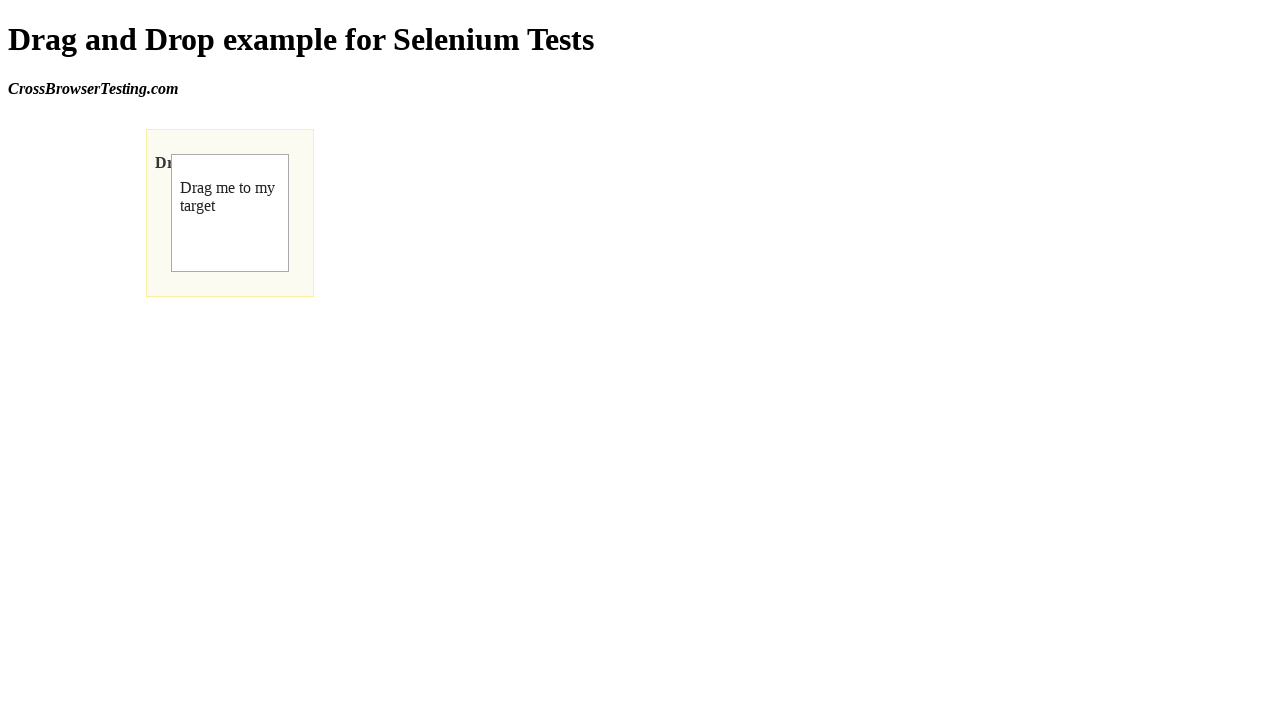

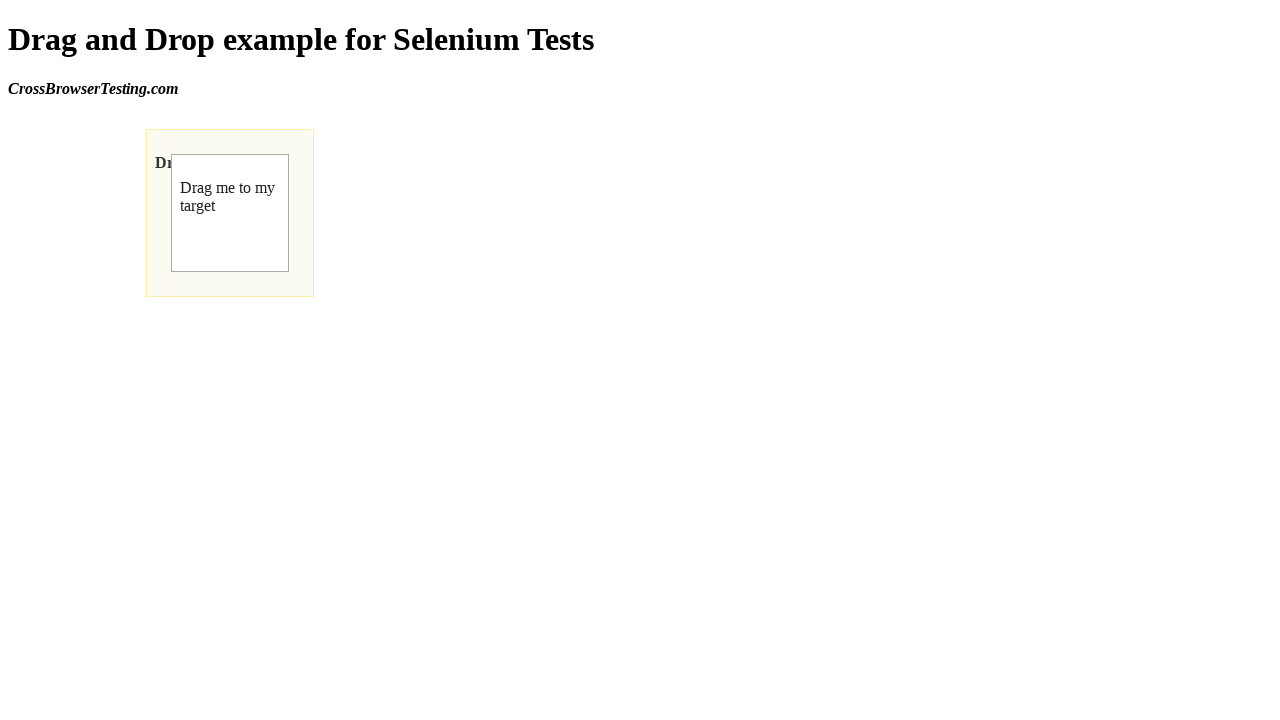